Tests button click interactions including a dynamic single click and a double click, verifying the appropriate messages are displayed for each action.

Starting URL: https://demoqa.com/buttons

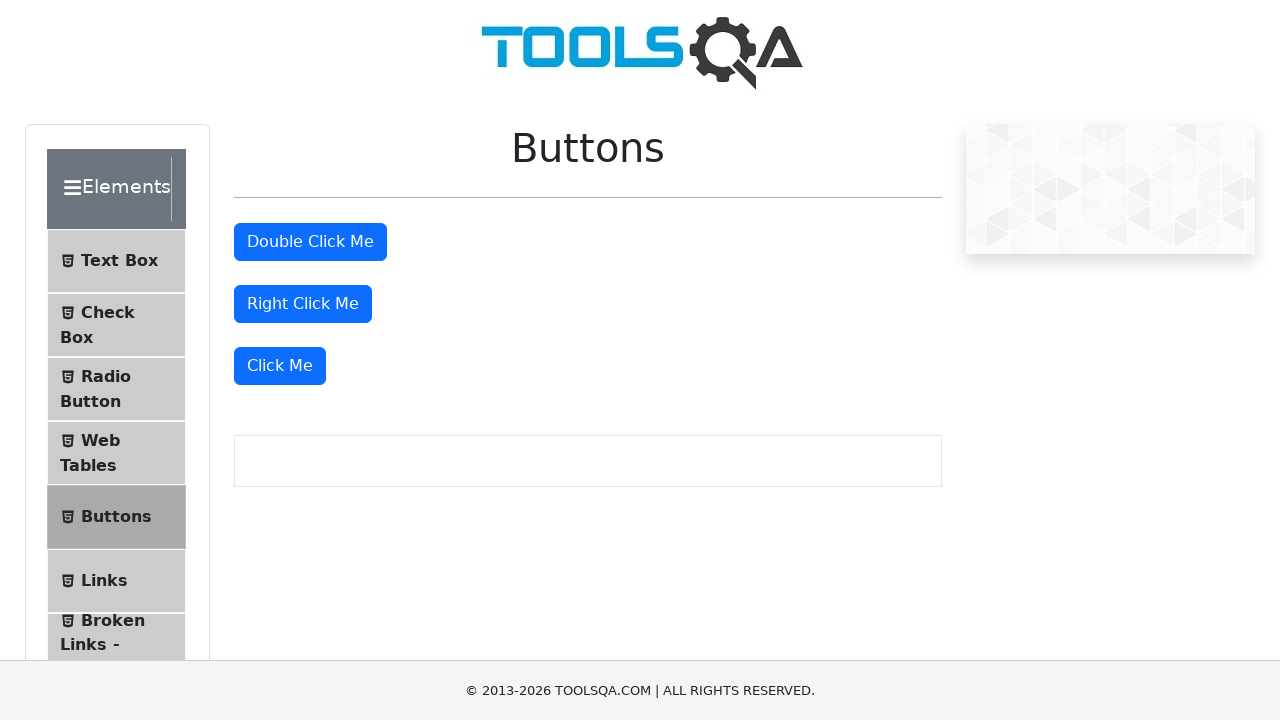

Clicked the third 'Click Me' button for dynamic click test at (280, 366) on text=Click Me >> nth=2
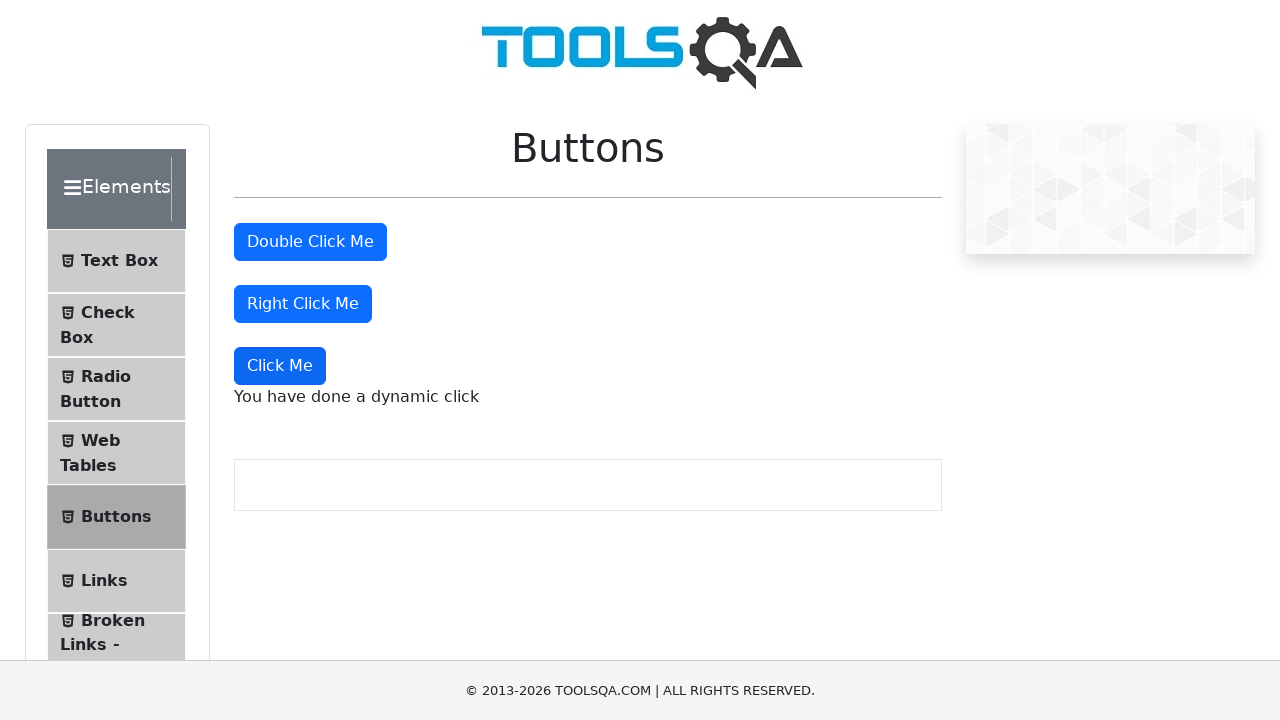

Verified dynamic click message displayed 'You have done a dynamic click'
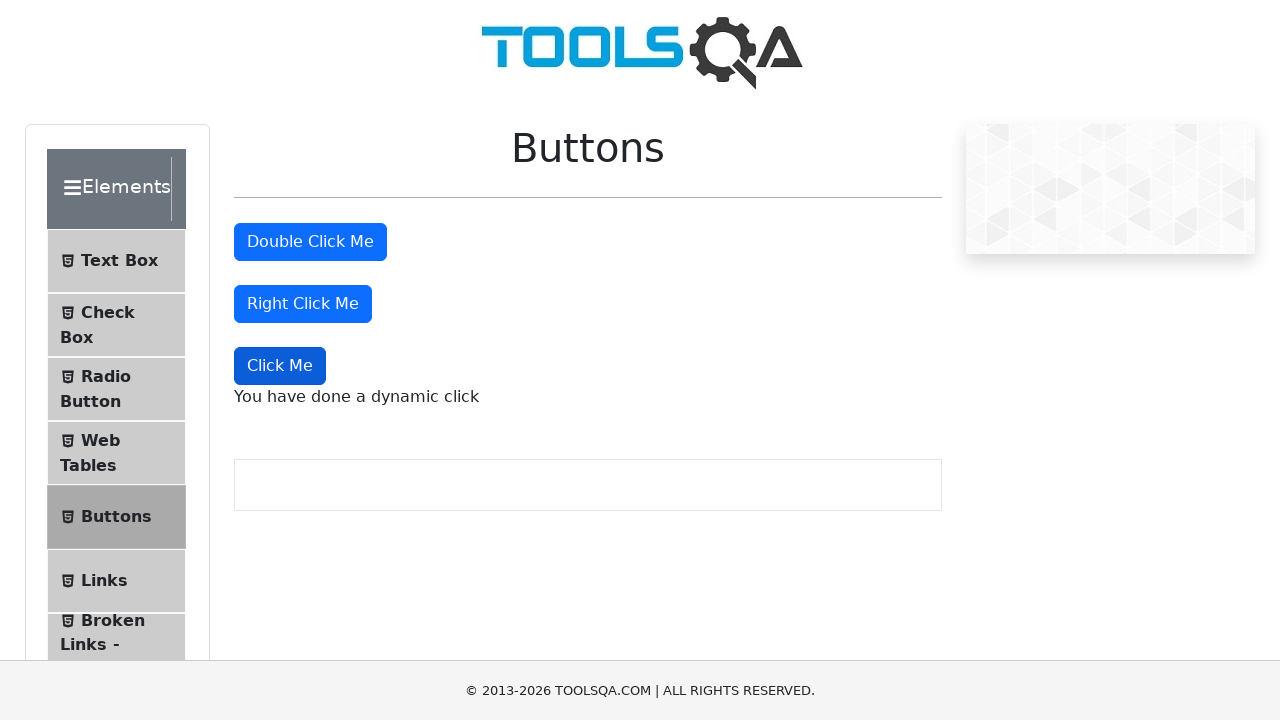

Double-clicked the 'Double Click Me' button at (310, 242) on text=Double Click Me
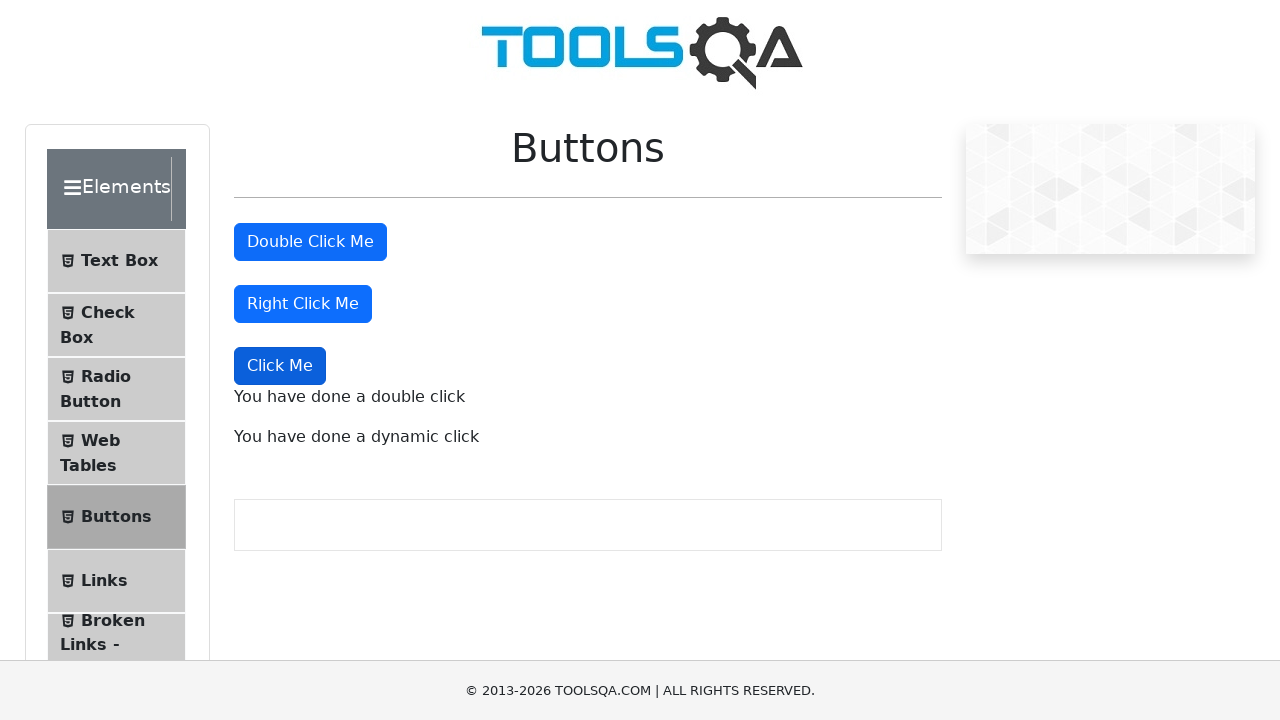

Verified double click message displayed 'You have done a double click'
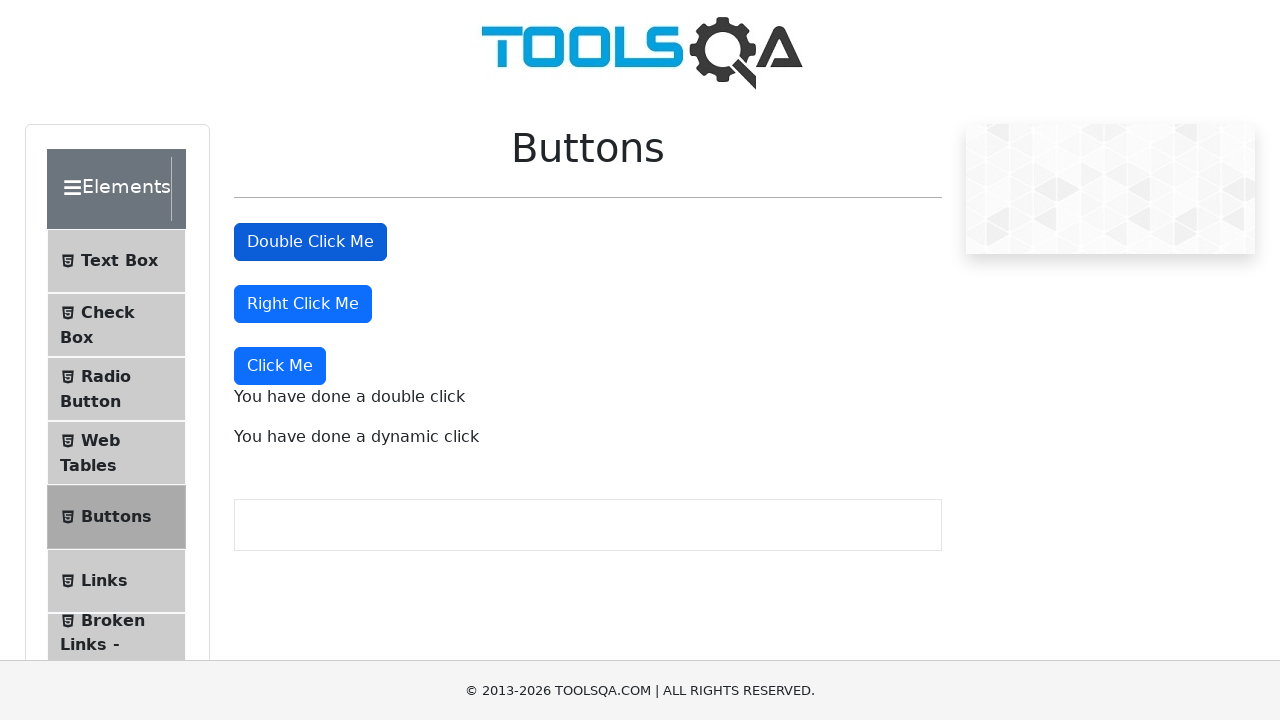

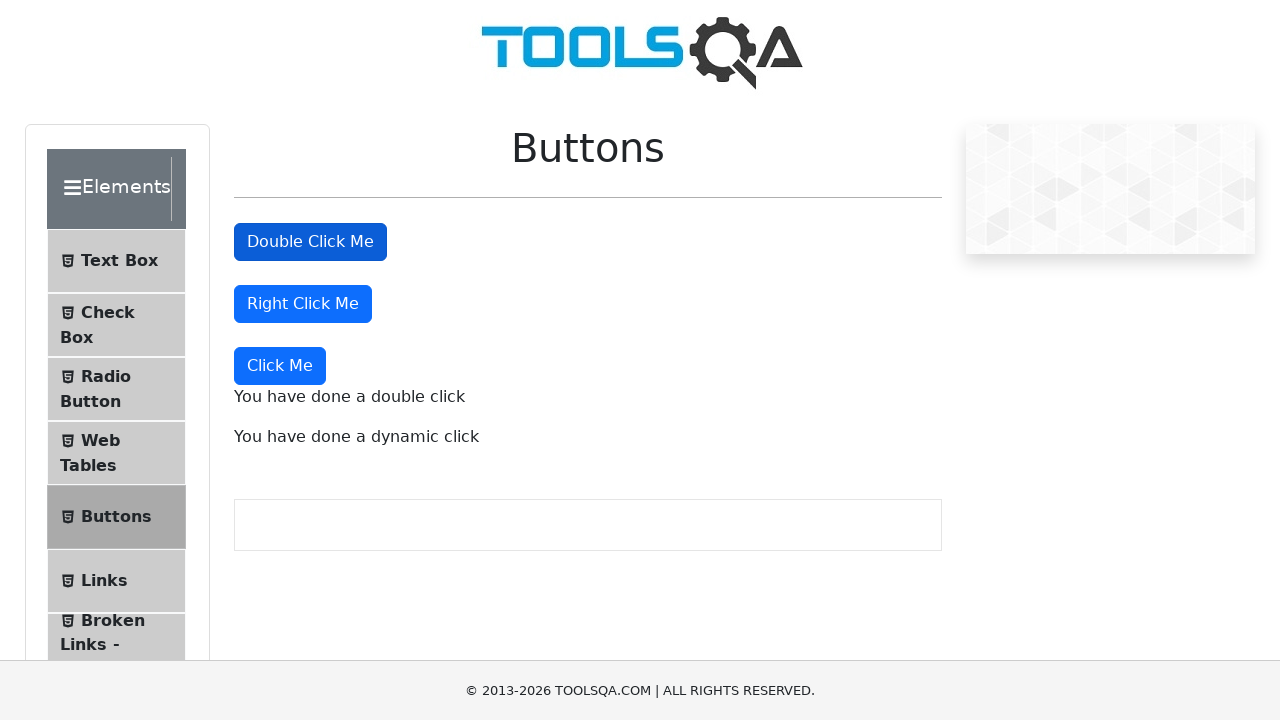